Navigates to a Shopify e-bikes collection page, waits for content to load including lazy-loaded elements, and adjusts viewport size to desktop dimensions.

Starting URL: https://t0uds3-a2.myshopify.com/collections/e-bikes

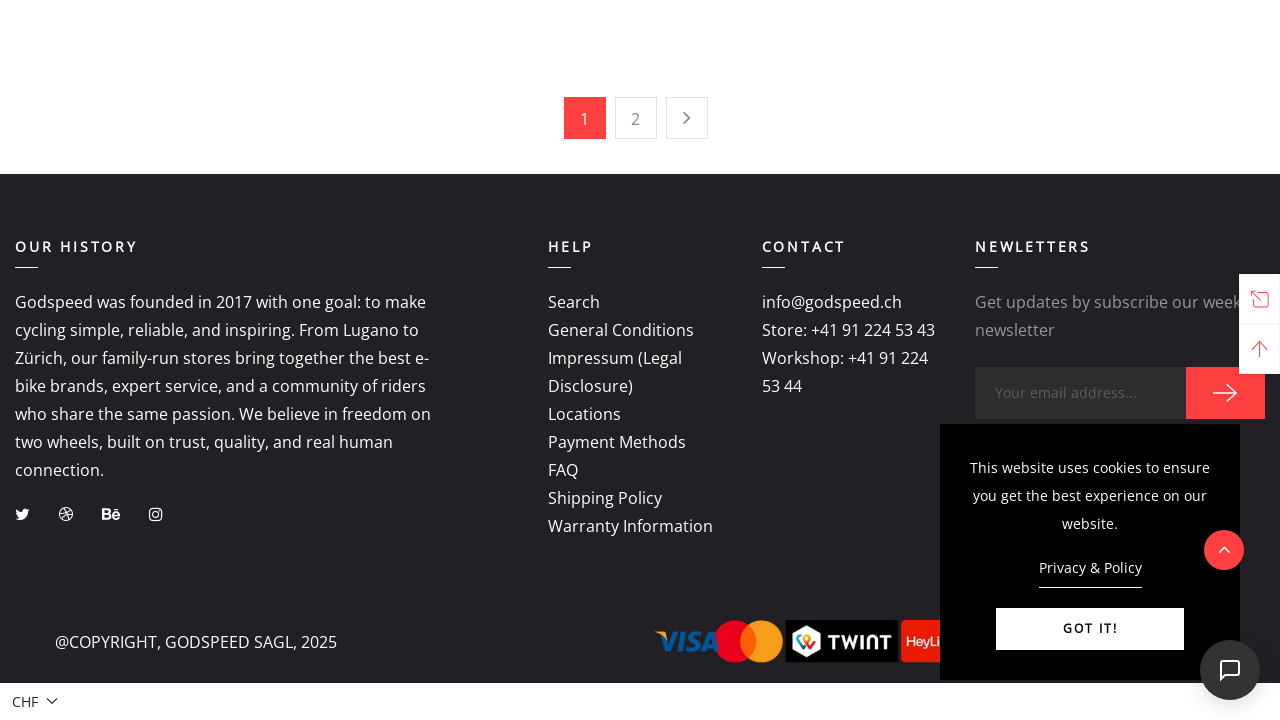

Waited for network to be idle - page fully loaded
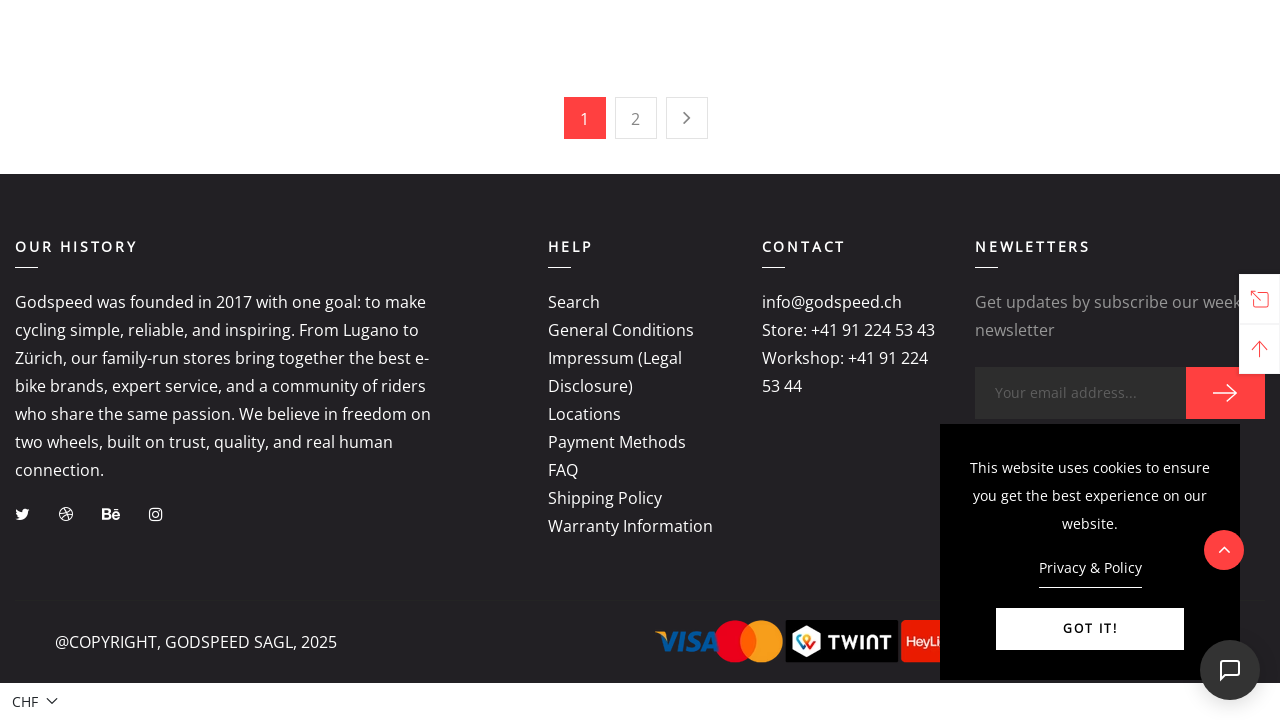

Waited 5 seconds for lazy-loaded content to load
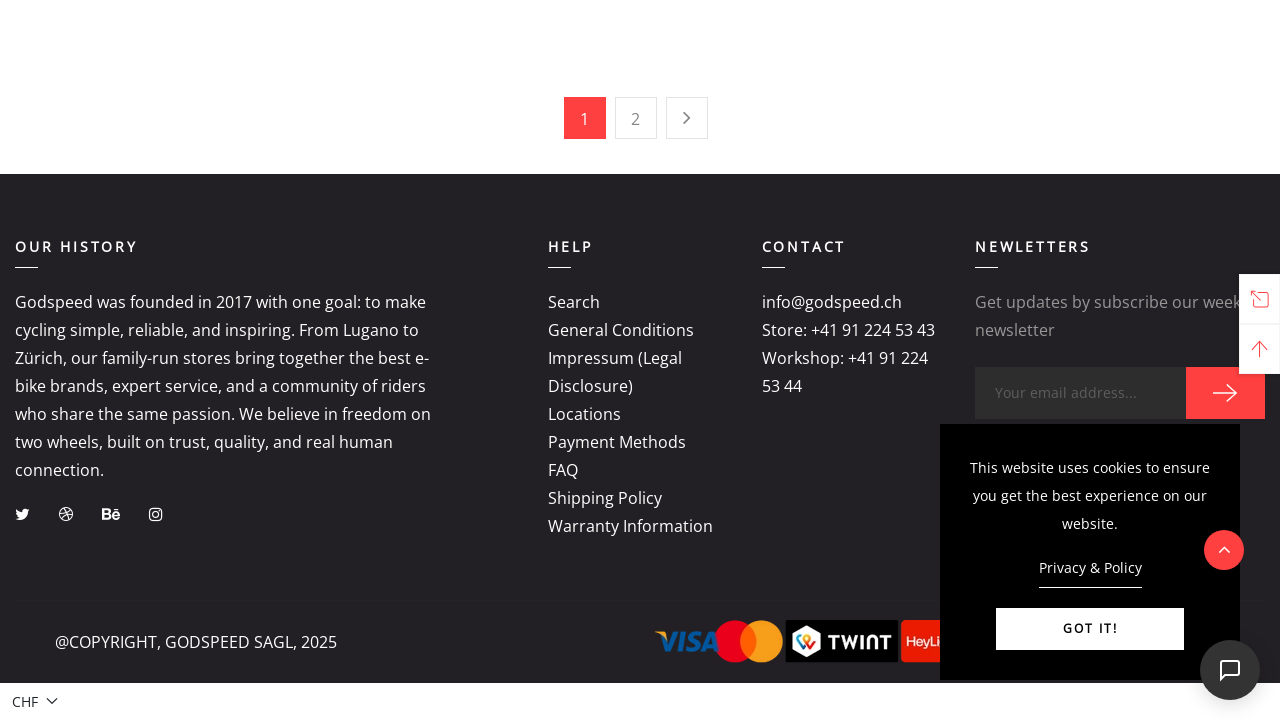

Set viewport to desktop dimensions (1920x1080)
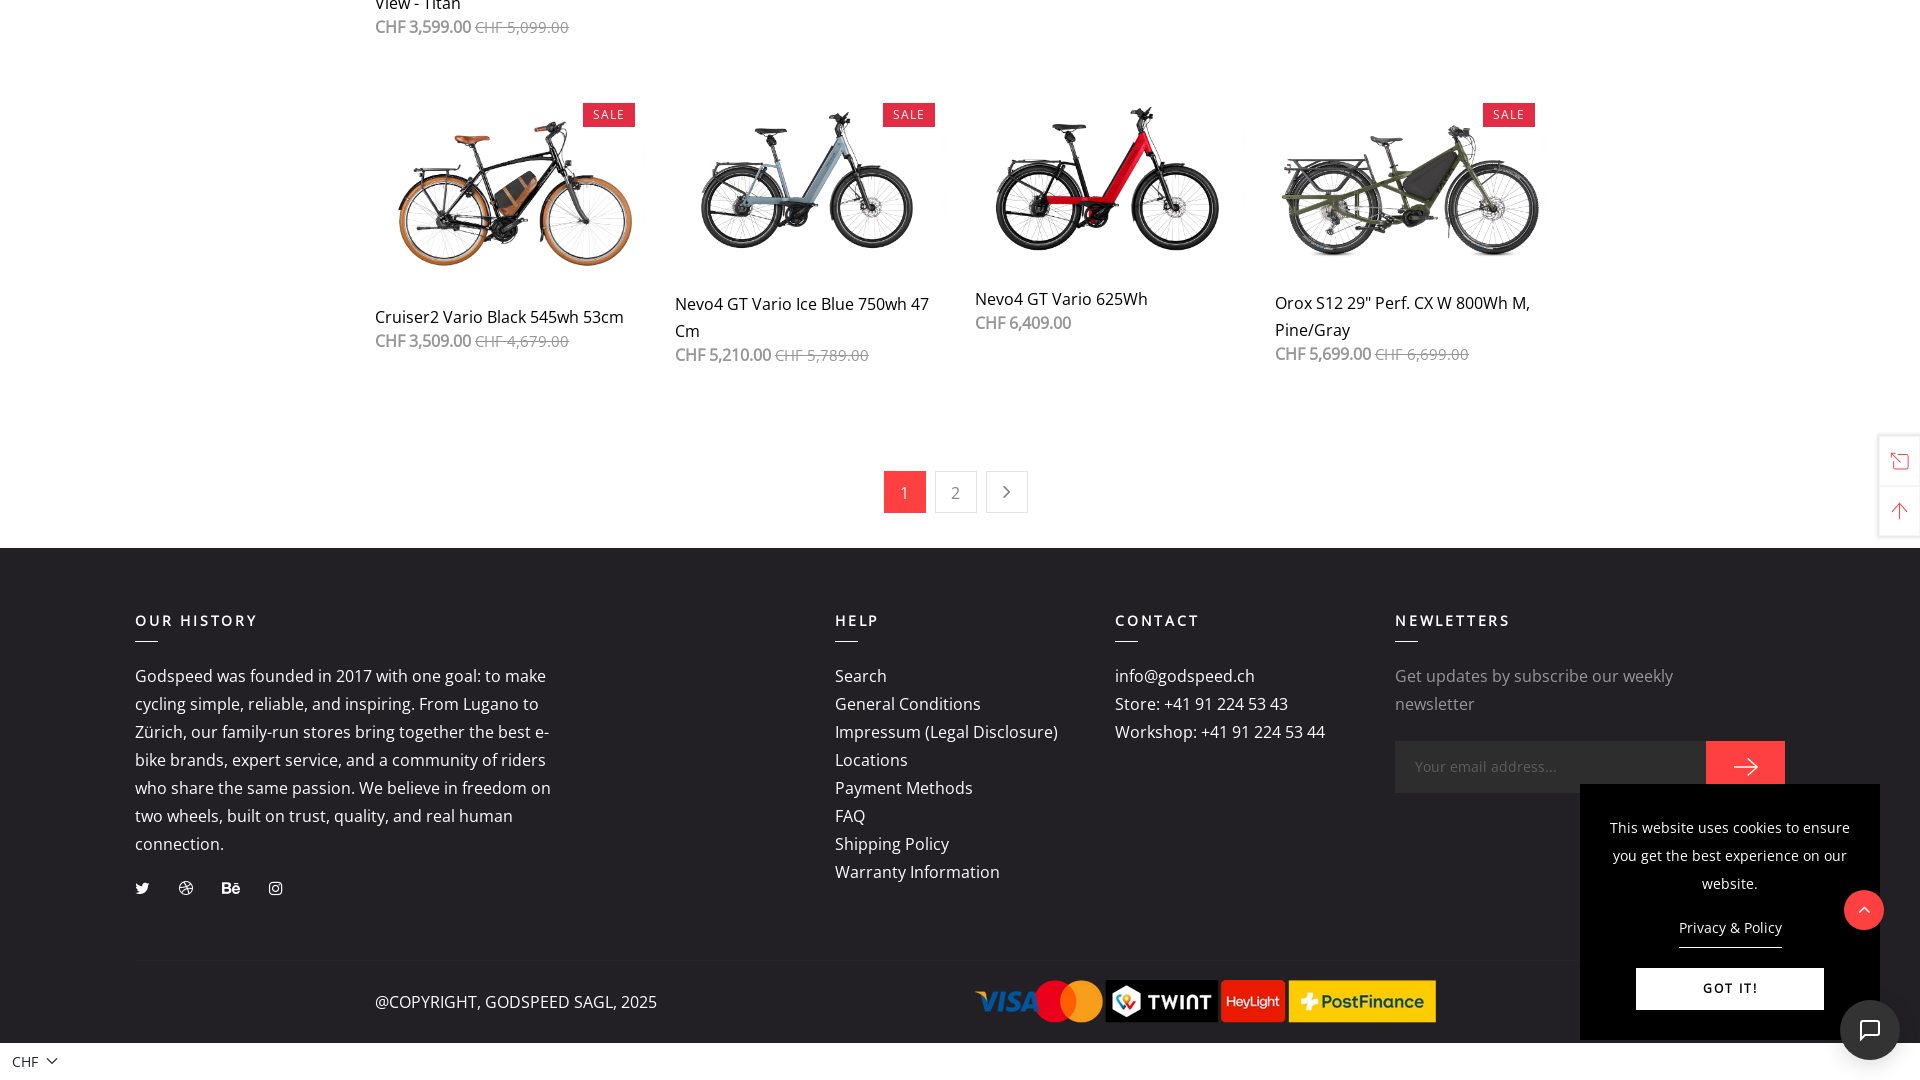

Waited 1 second for layout to adjust to new viewport size
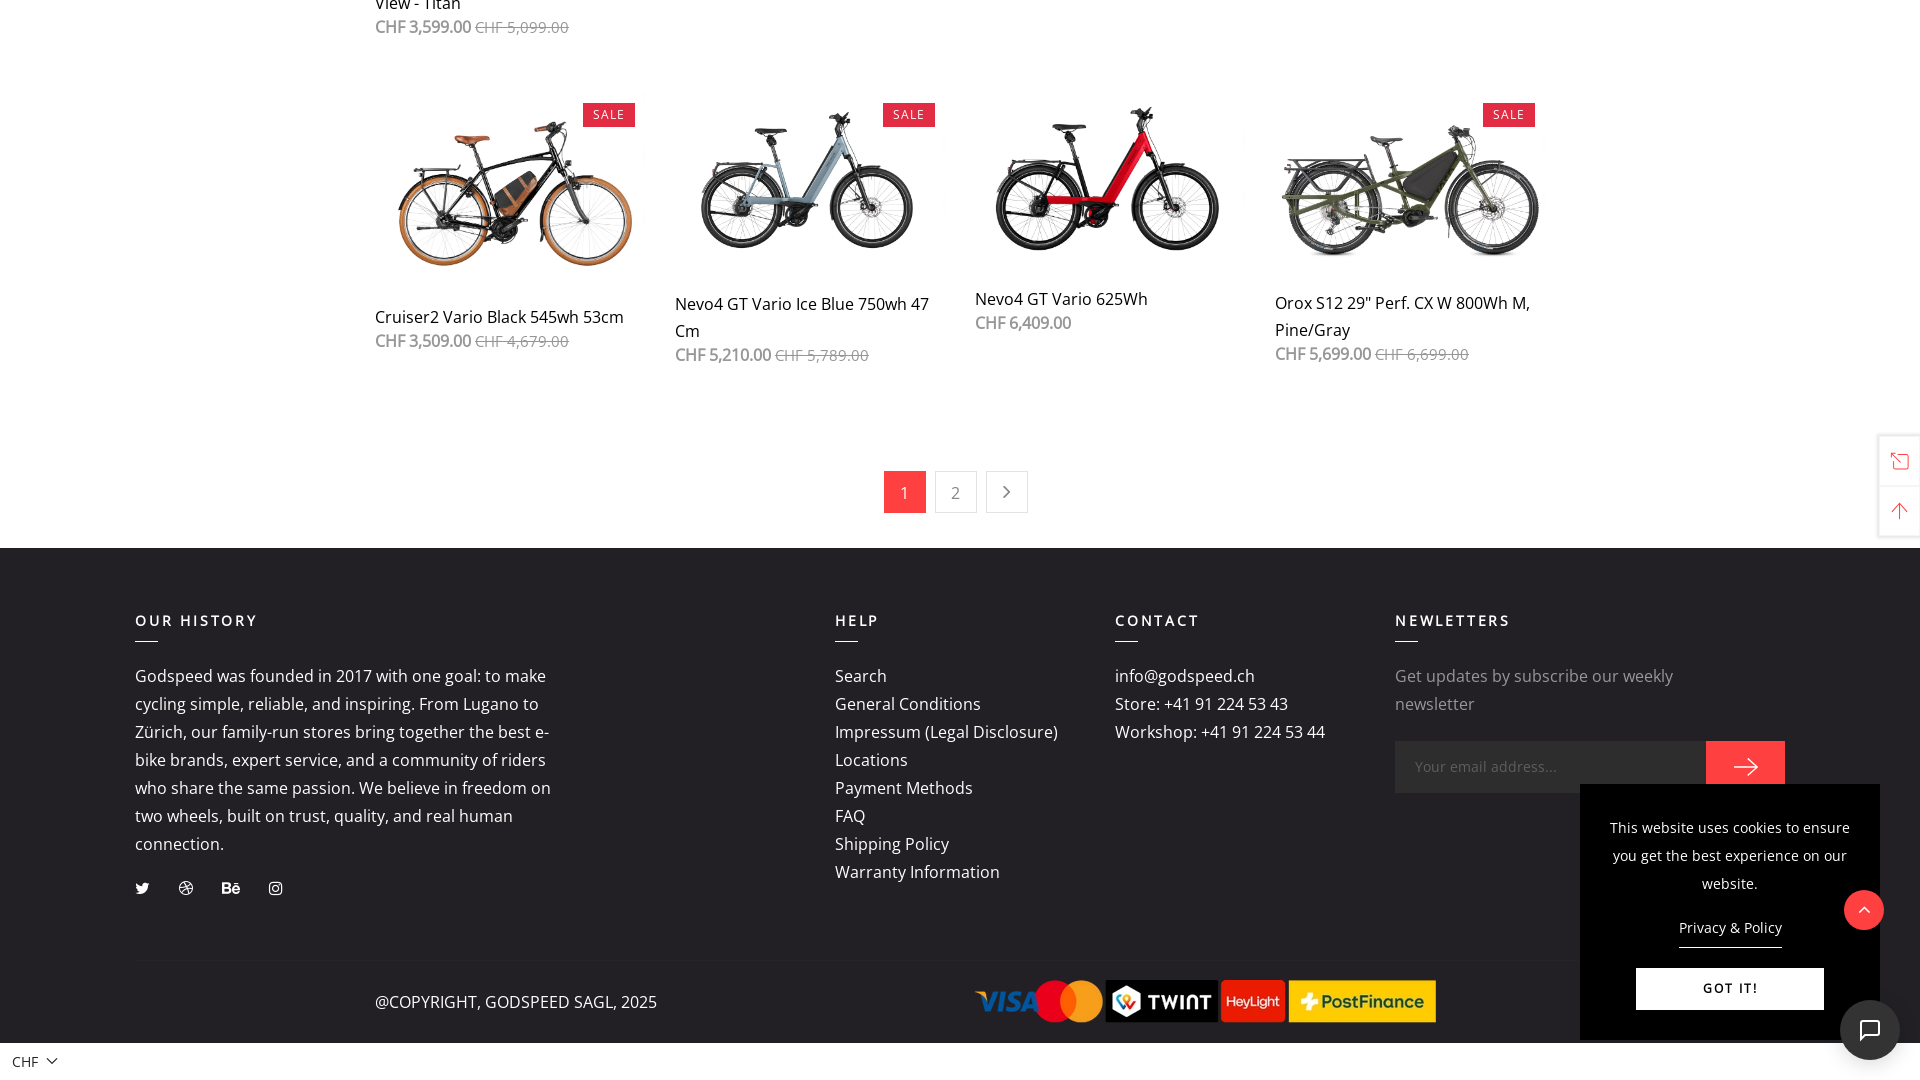

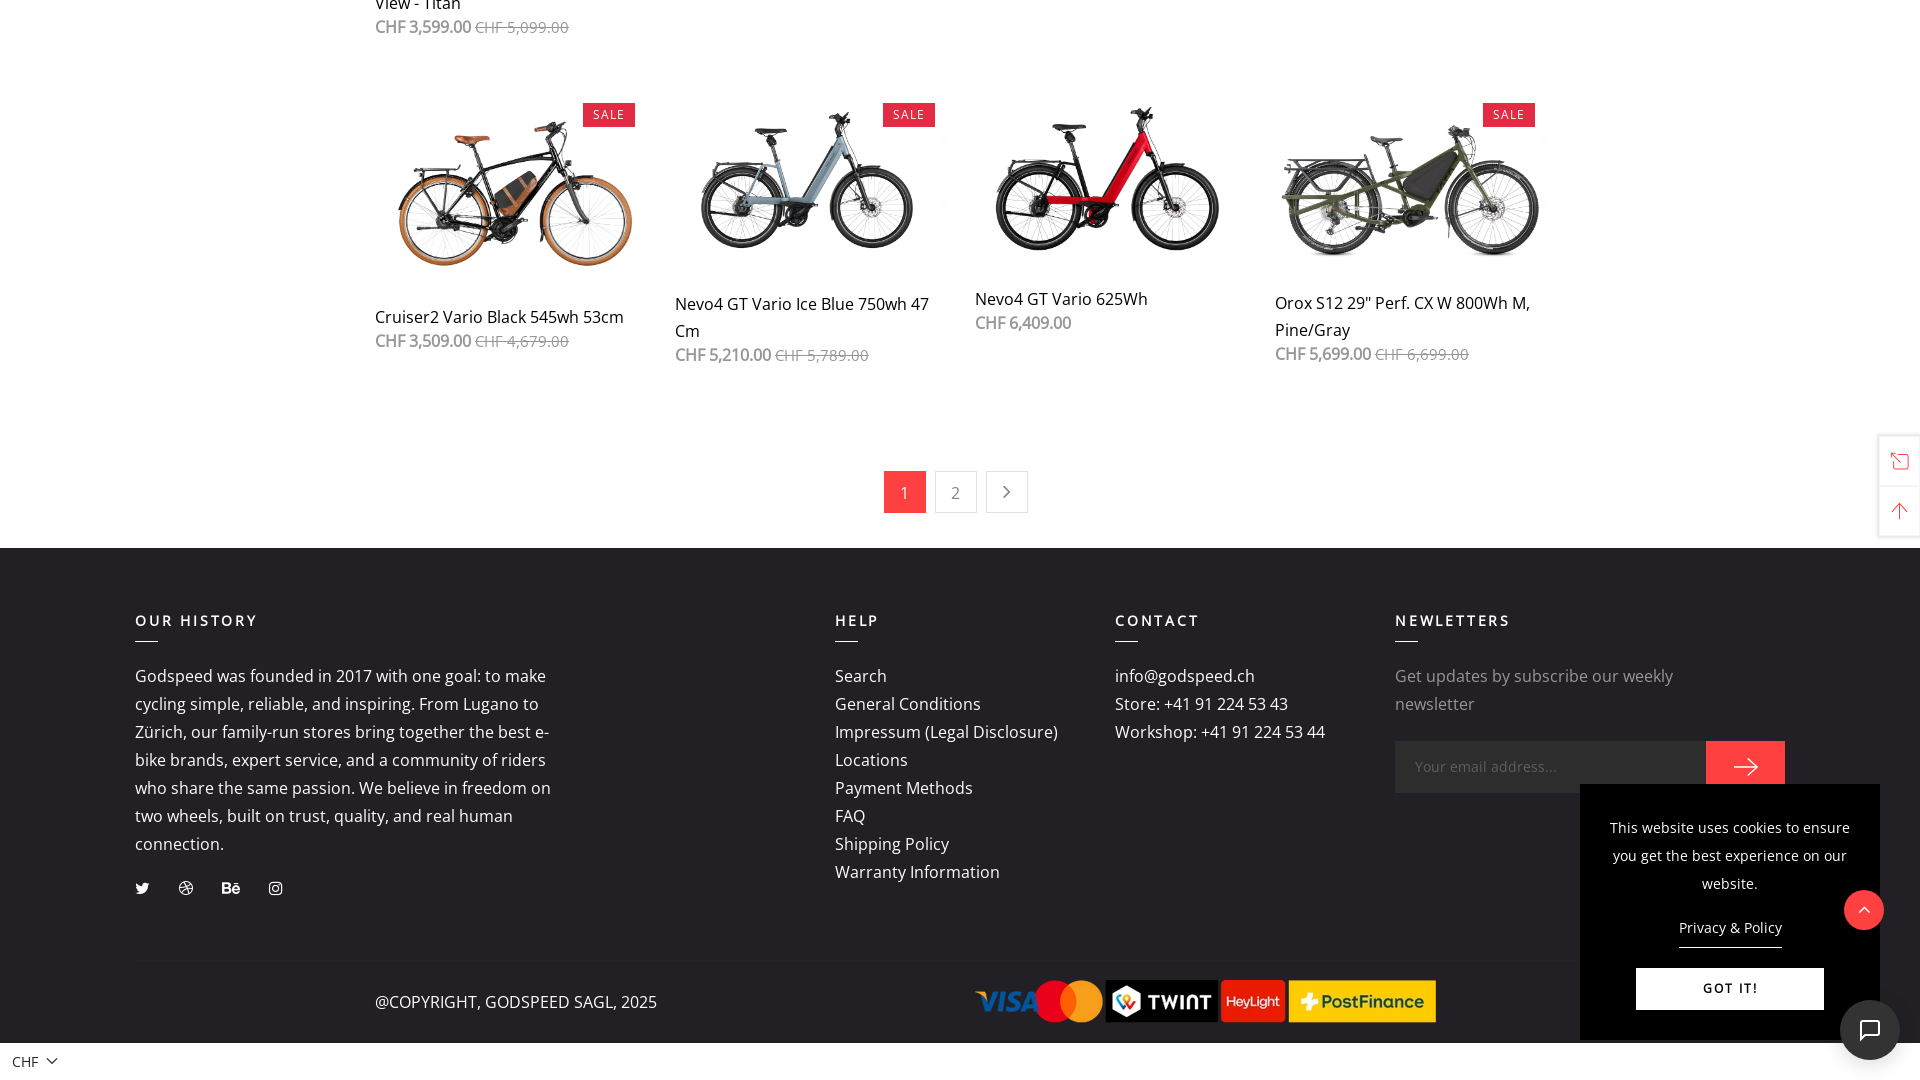